Tests iframe interaction by switching to an iframe, clicking a button that triggers a JavaScript confirm dialog, and dismissing the alert

Starting URL: https://www.w3schools.com/jsref/tryit.asp?filename=tryjsref_confirm

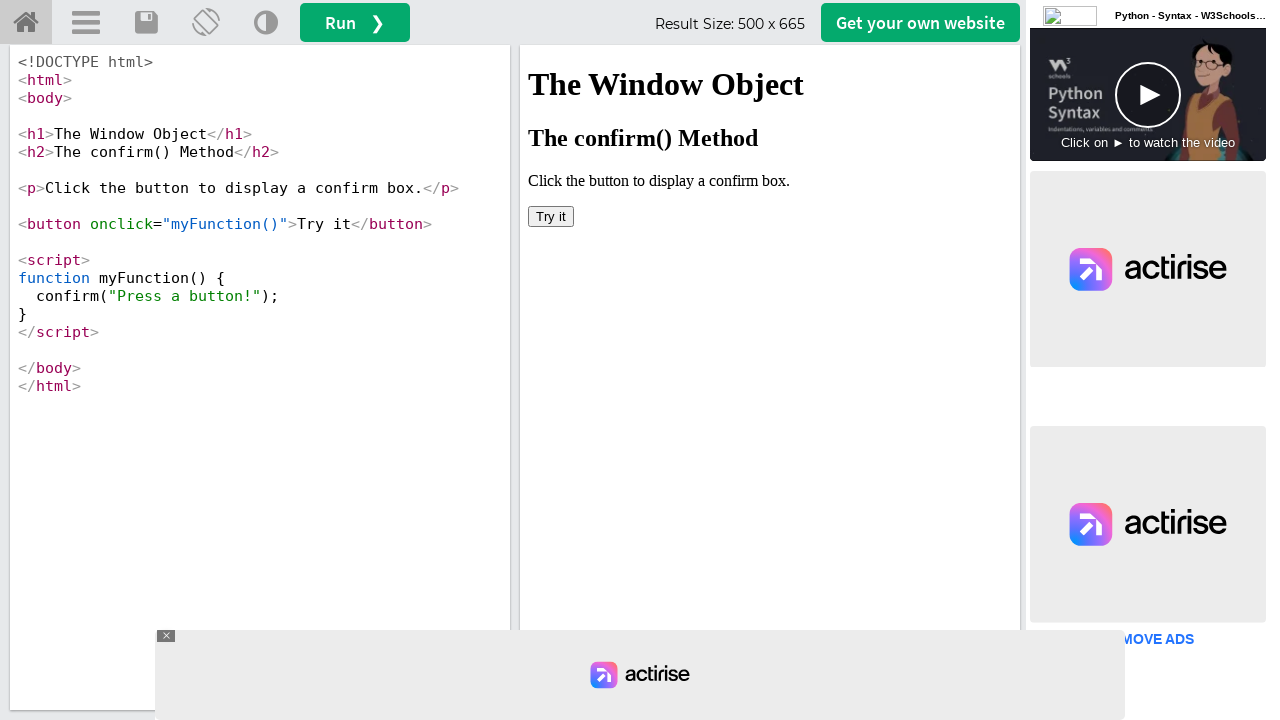

Located iframe#iframeResult for result content
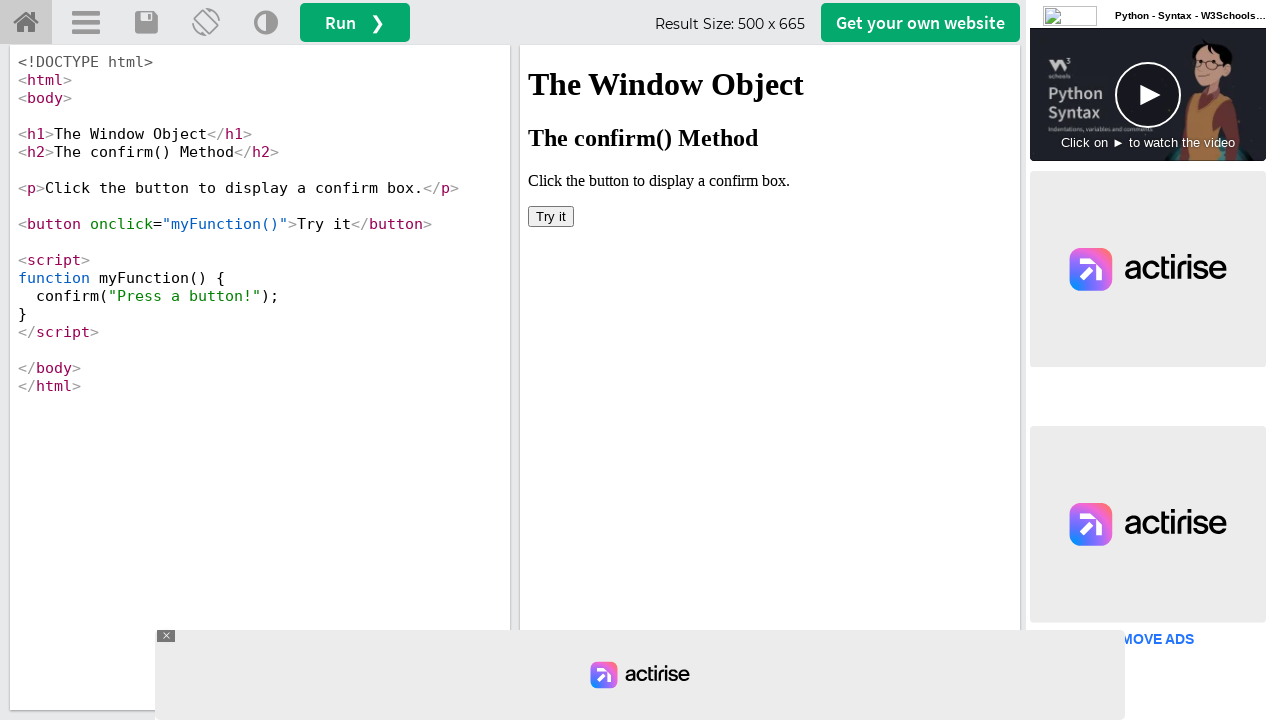

Clicked 'Try it' button to trigger confirm dialog at (551, 216) on iframe#iframeResult >> internal:control=enter-frame >> button[onclick='myFunctio
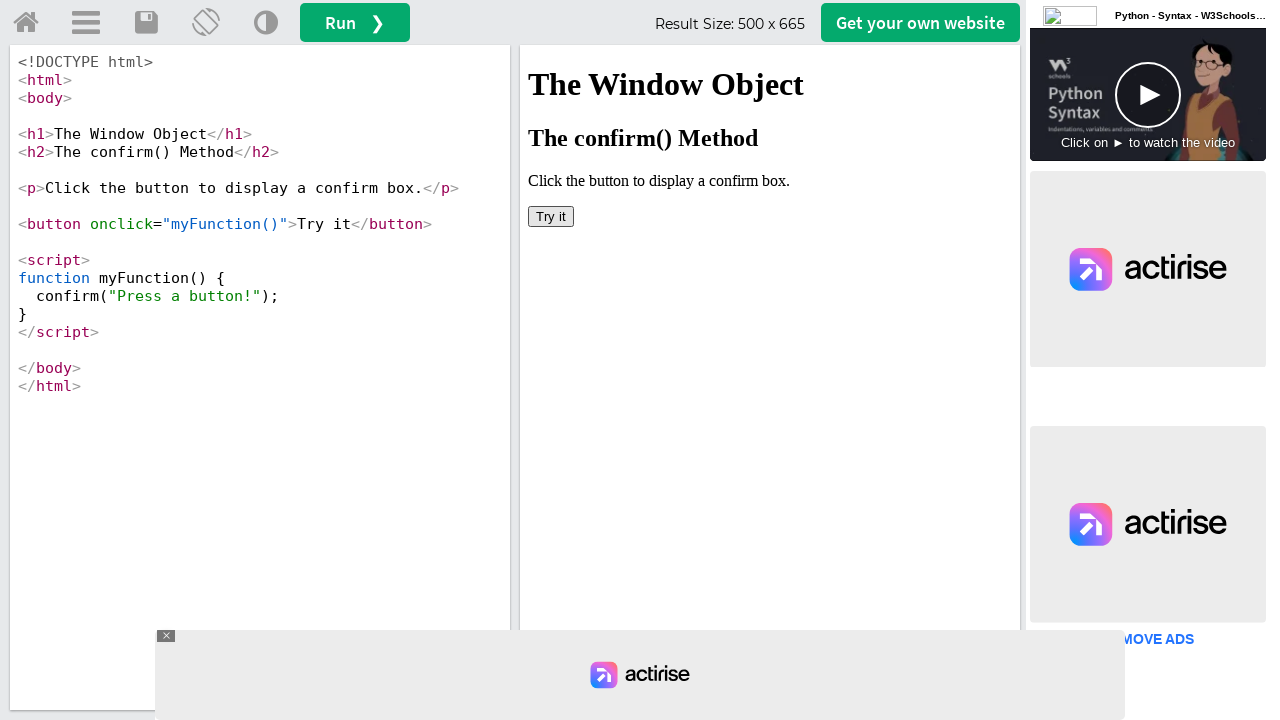

Set up dialog handler to dismiss confirm alert
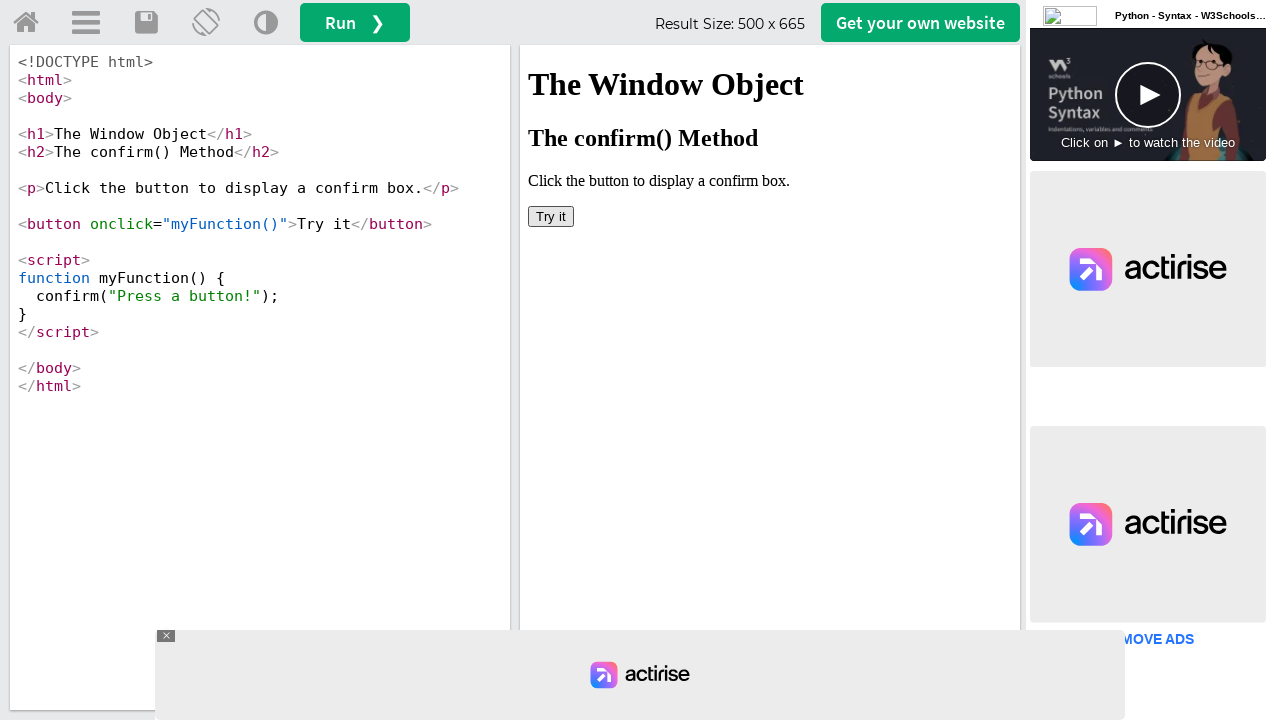

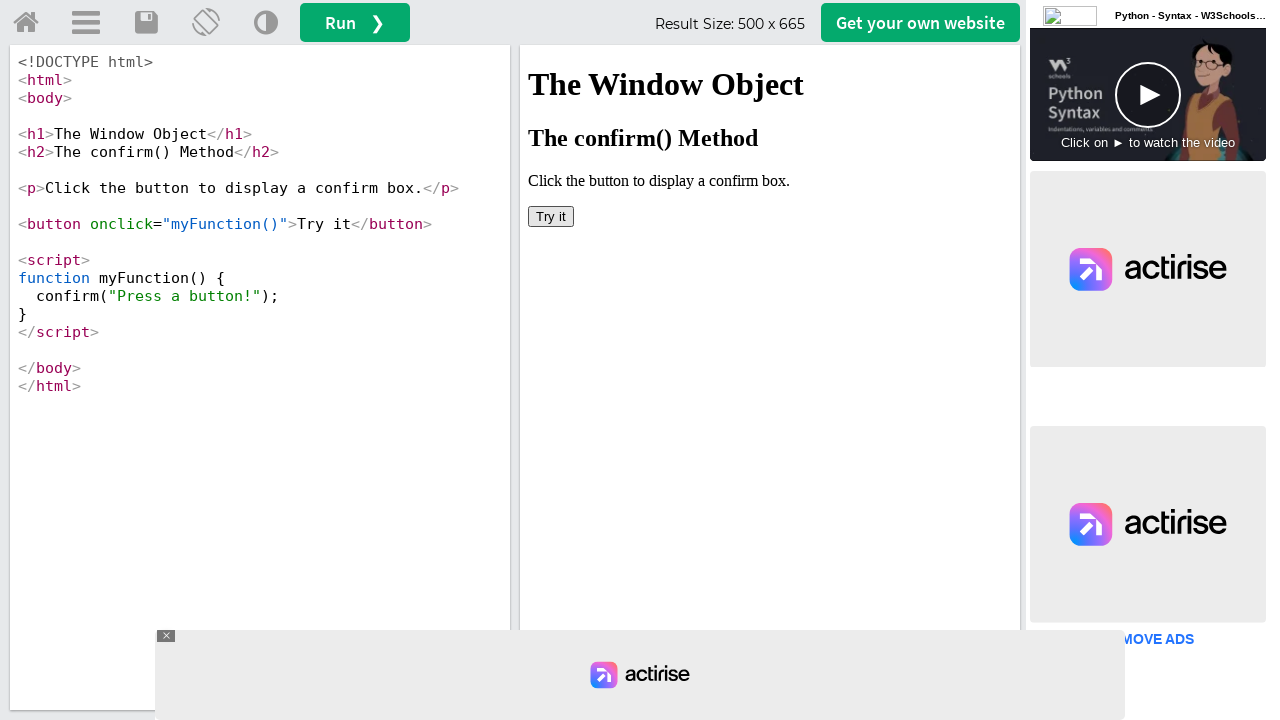